Opens the Flipkart homepage and verifies it loads successfully

Starting URL: https://www.flipkart.com/

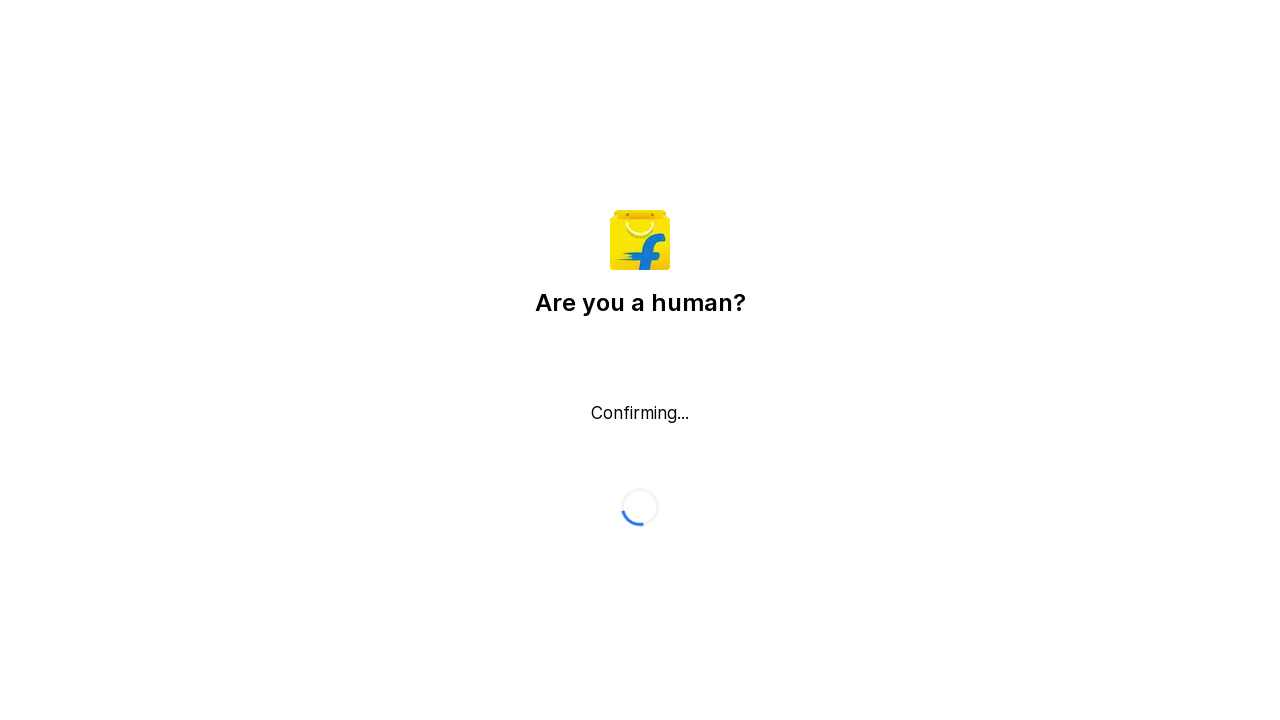

Flipkart homepage DOM content loaded
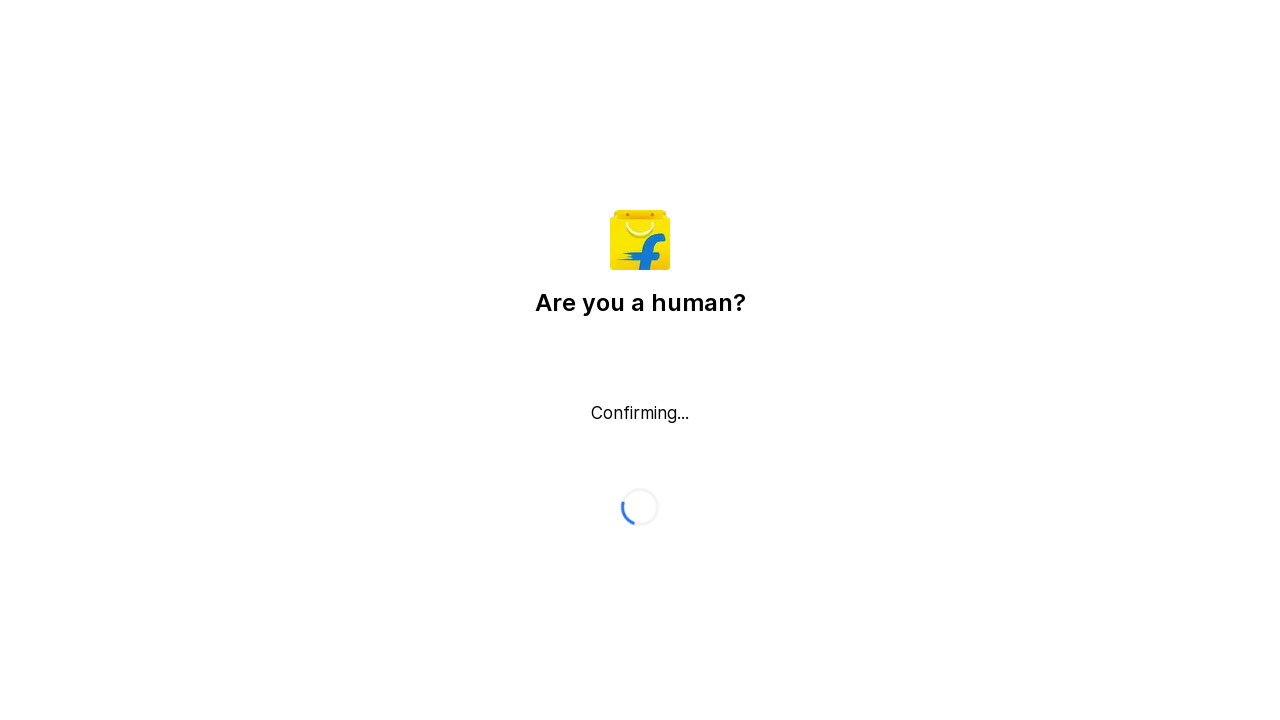

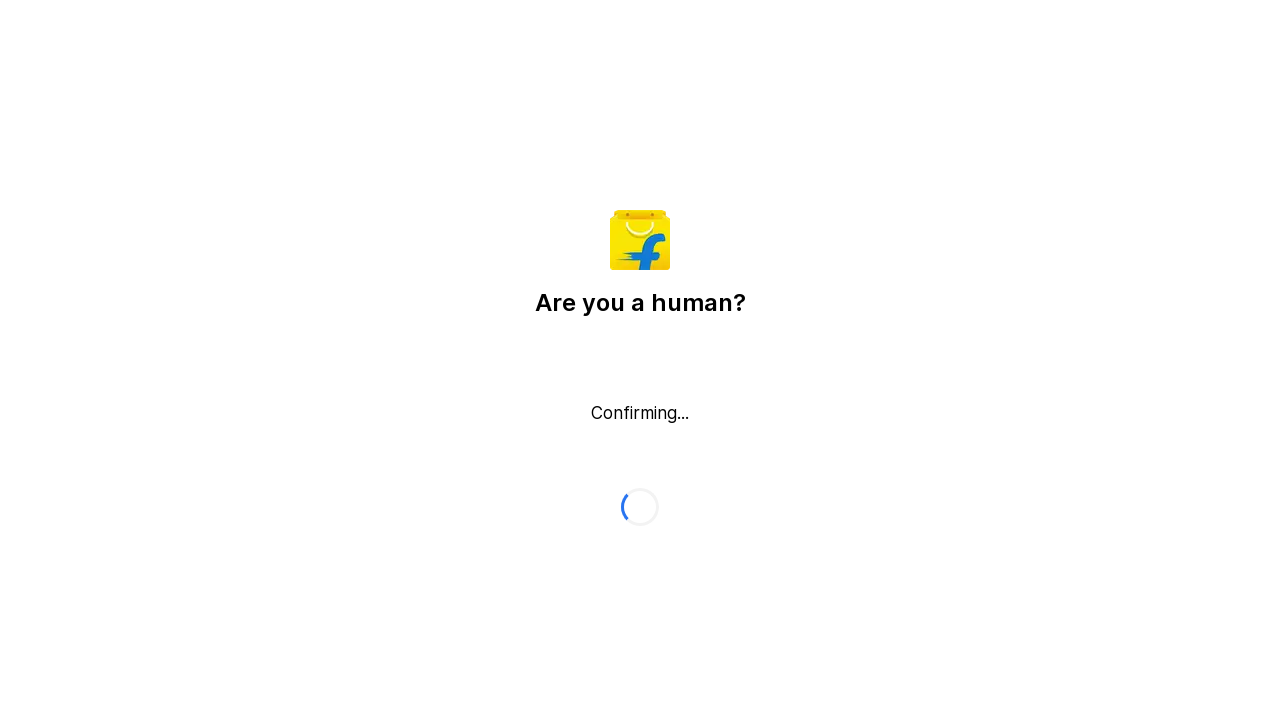